Tests the complete text box form by filling all fields (name, email, current address, permanent address) and verifying all outputs display correctly

Starting URL: https://demoqa.com/text-box

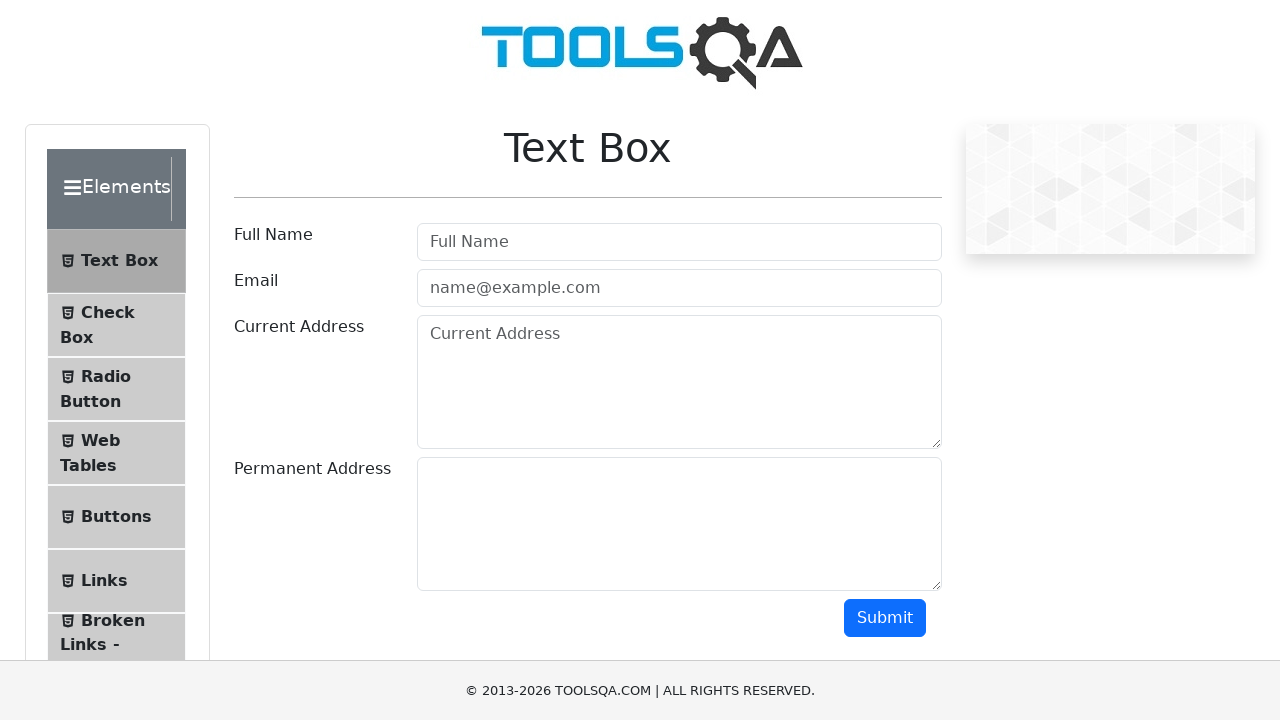

Filled full name field with 'Natalia' on #userName
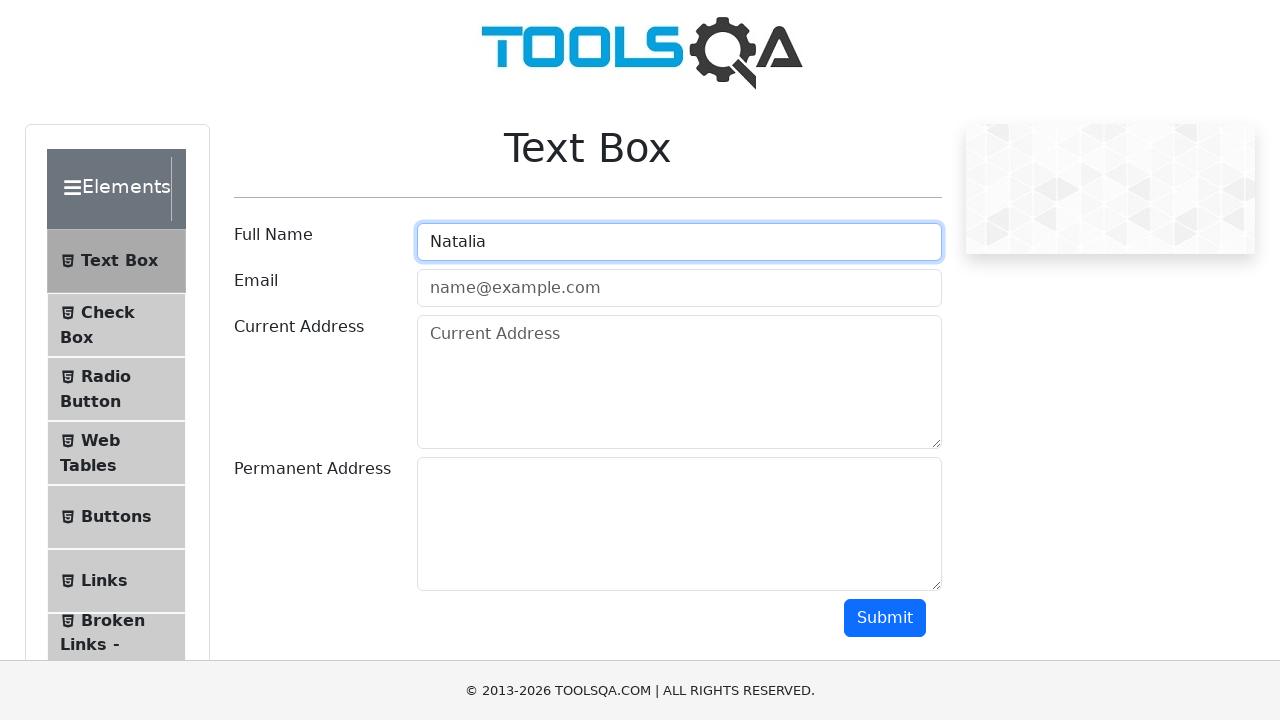

Filled email field with 'natalia@gmail.com' on #userEmail
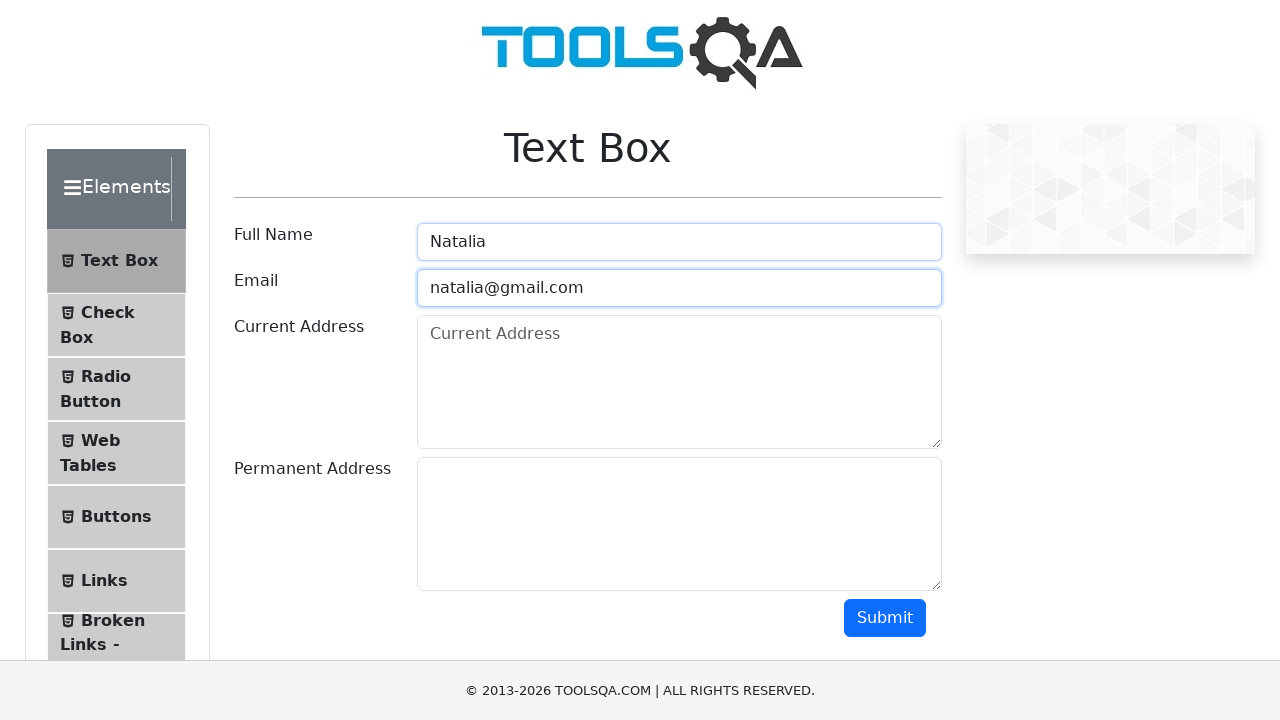

Filled current address field with 'Sciastlivaia' on #currentAddress
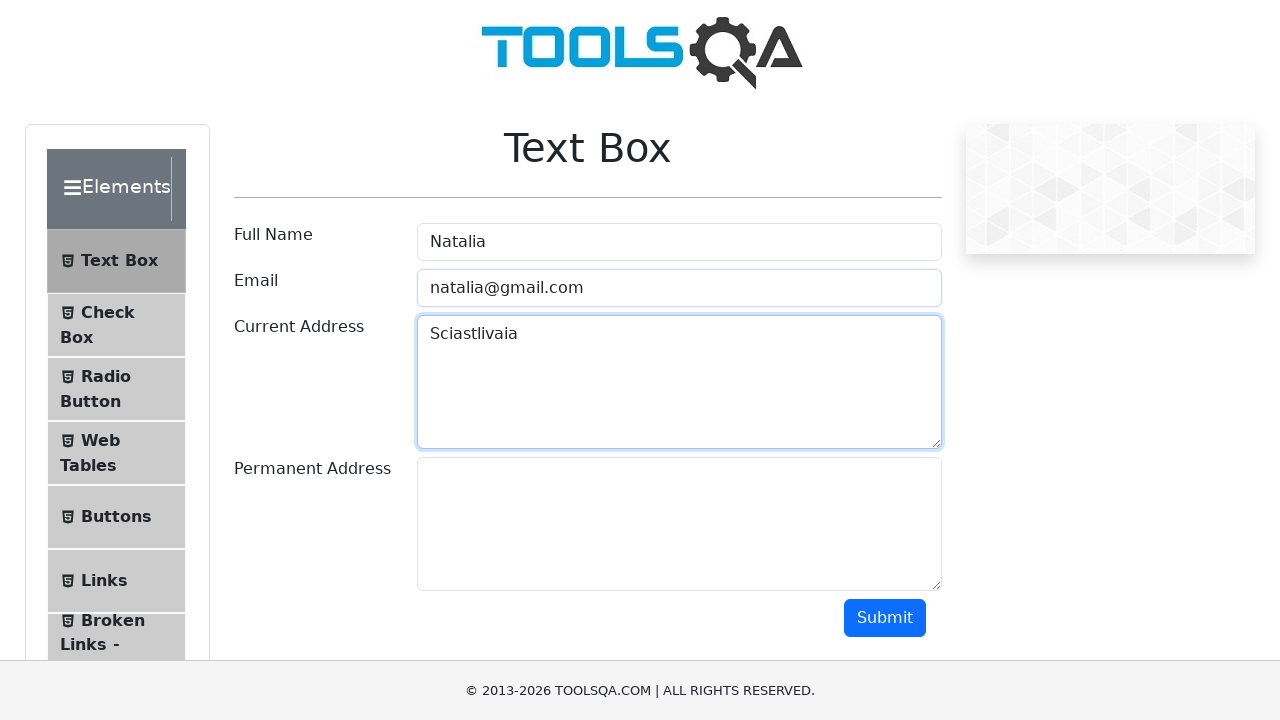

Filled permanent address field with 'Udacia' on #permanentAddress
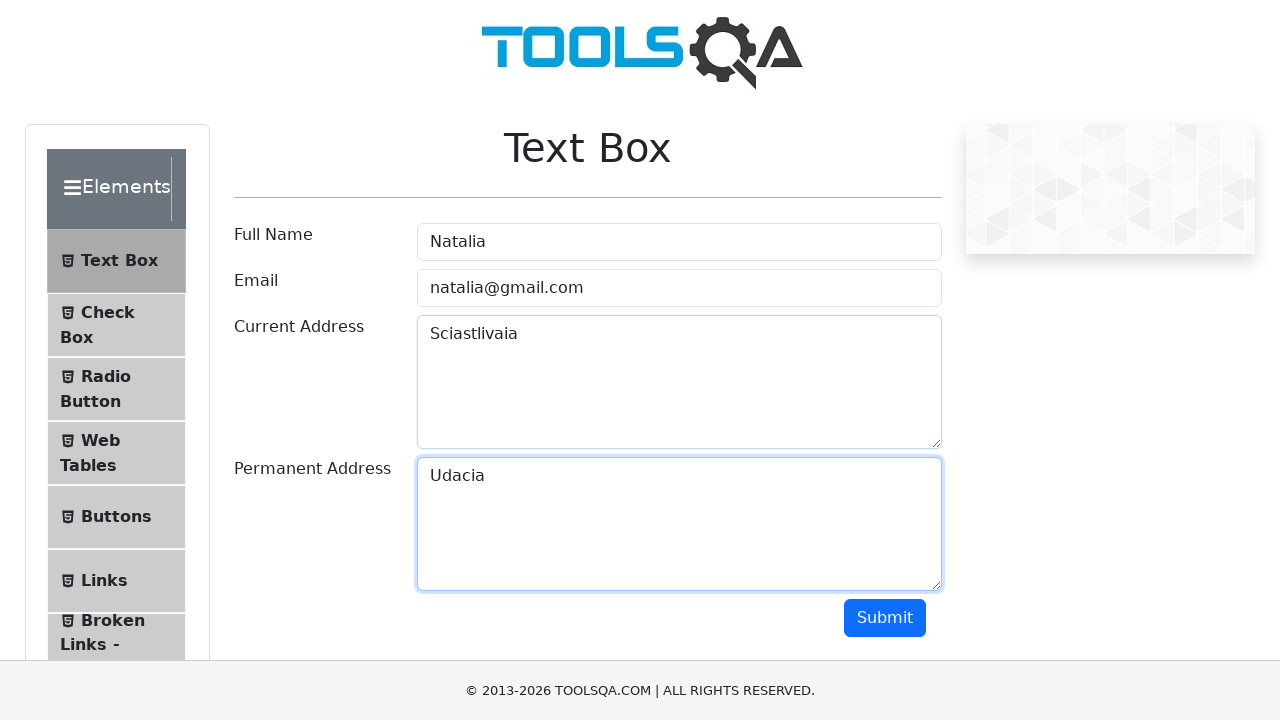

Clicked submit button to submit form at (885, 618) on #submit
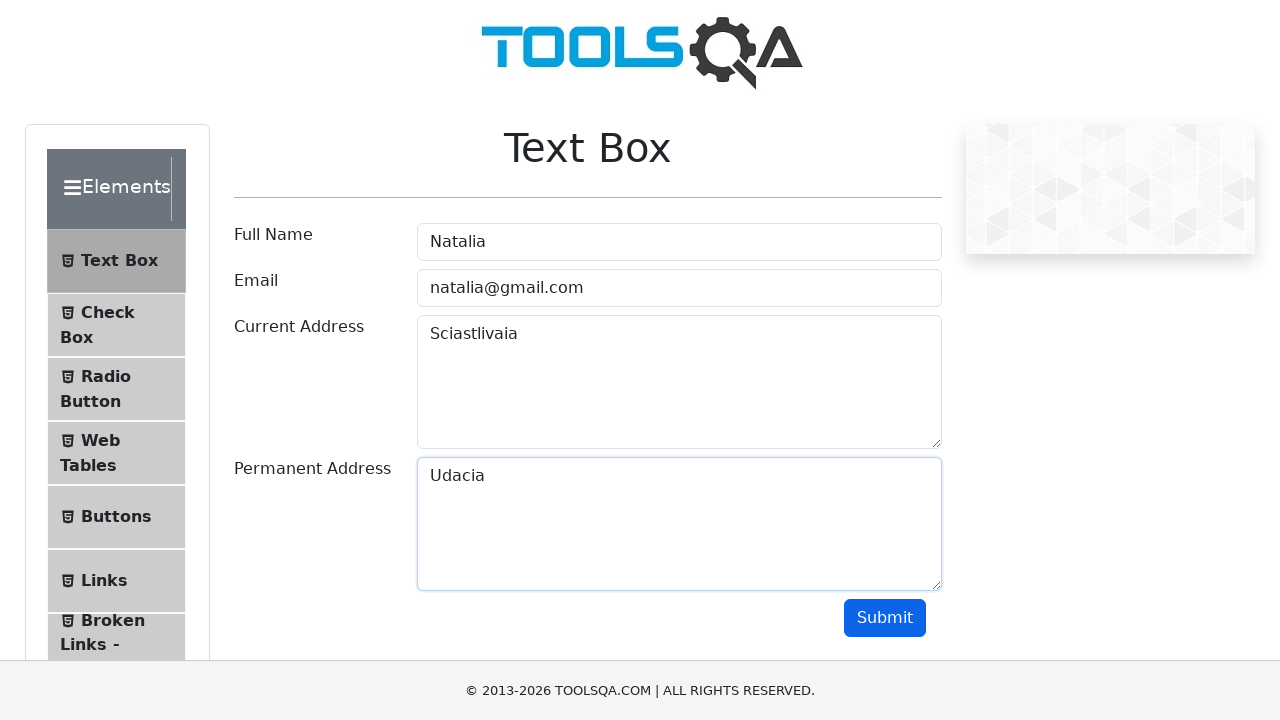

Name output field appeared
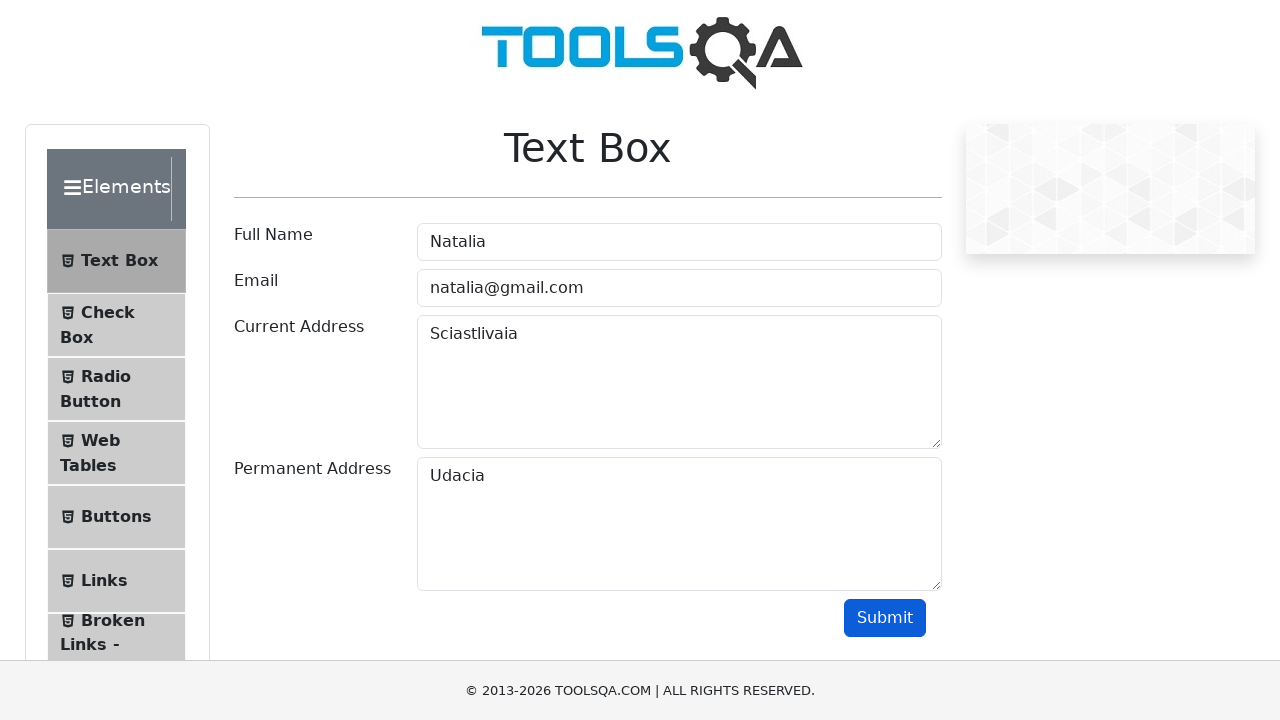

Email output field appeared
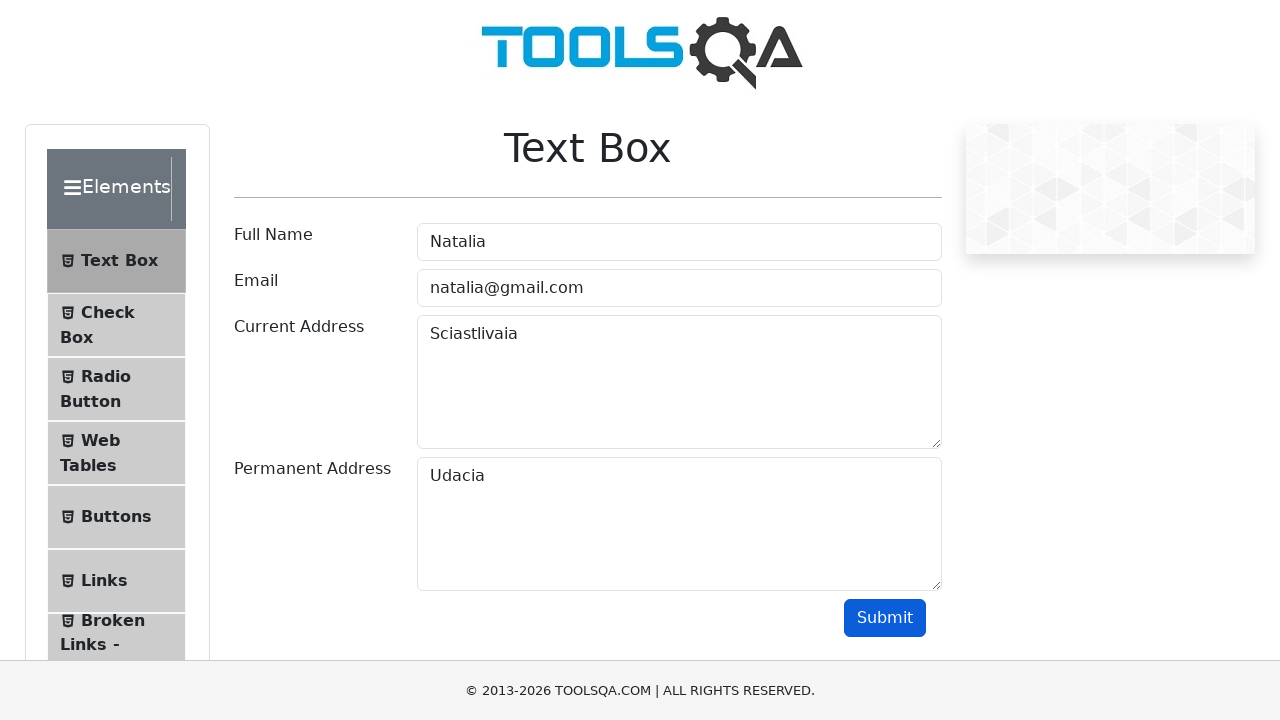

Current address output field appeared
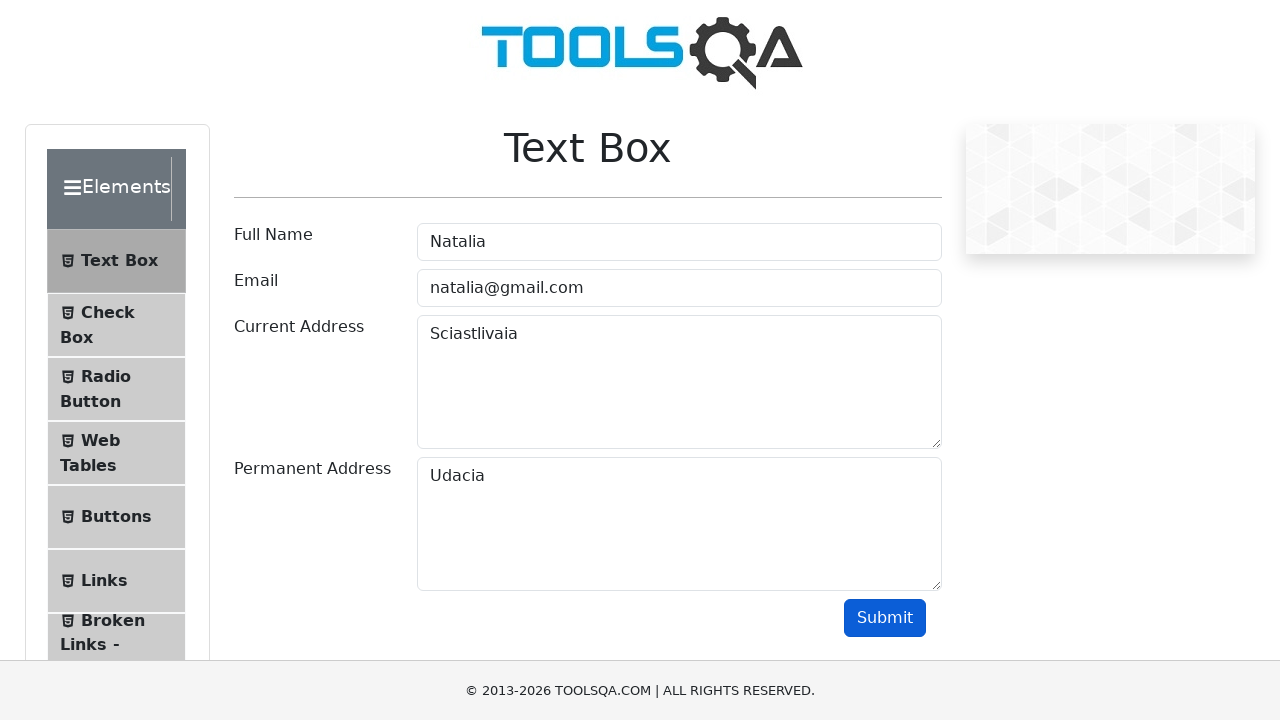

Permanent address output field appeared
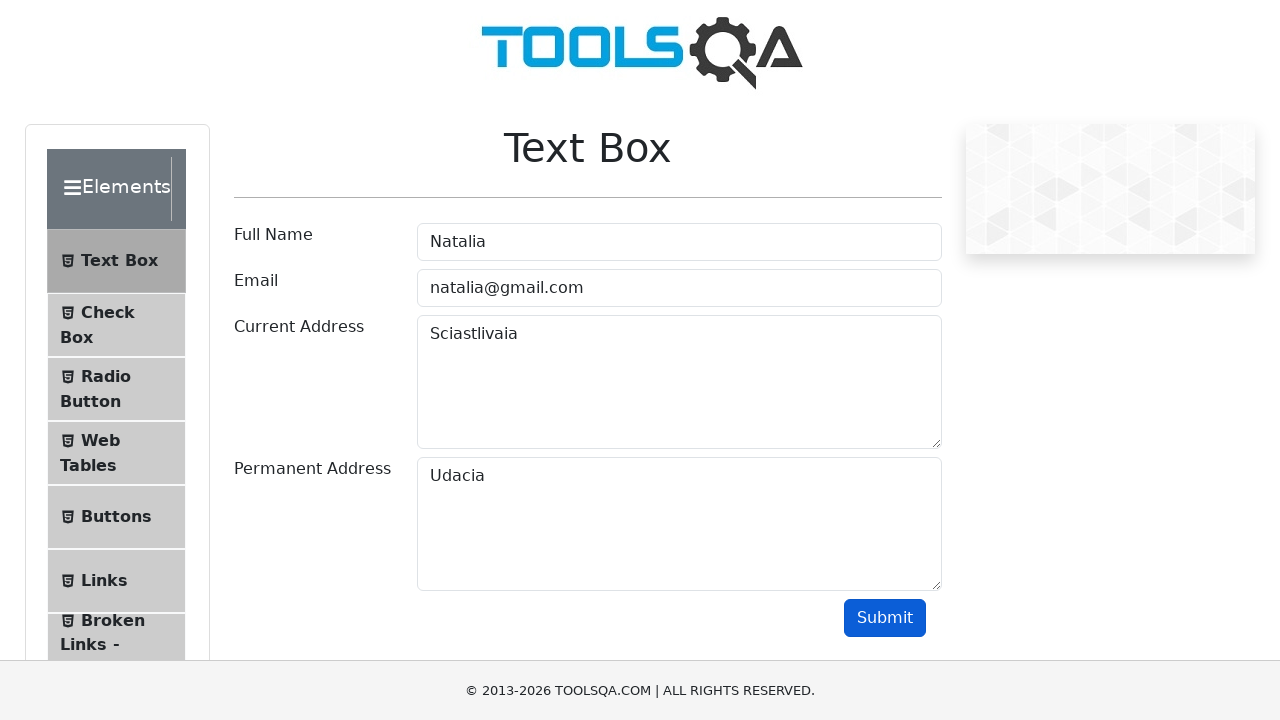

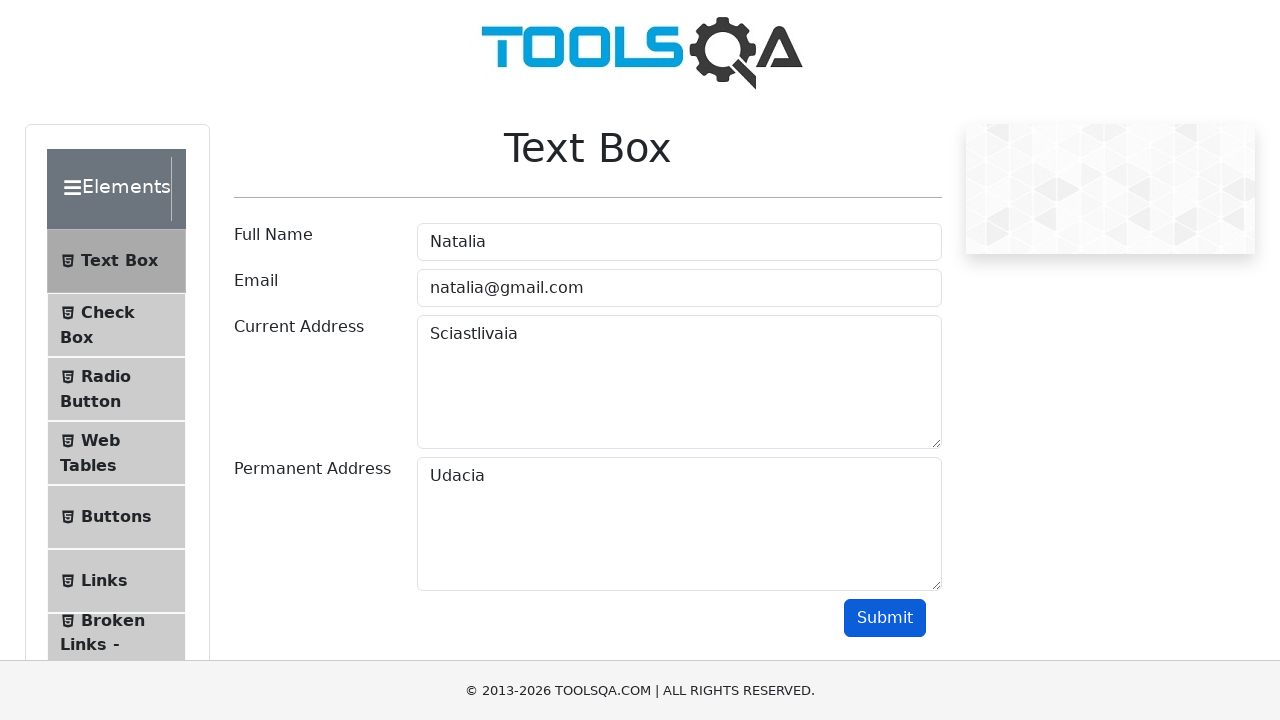